Tests JavaScript alert handling by clicking on the "Alert with OK & Cancel" tab, triggering the alert, and accepting it.

Starting URL: http://demo.automationtesting.in/Alerts.html

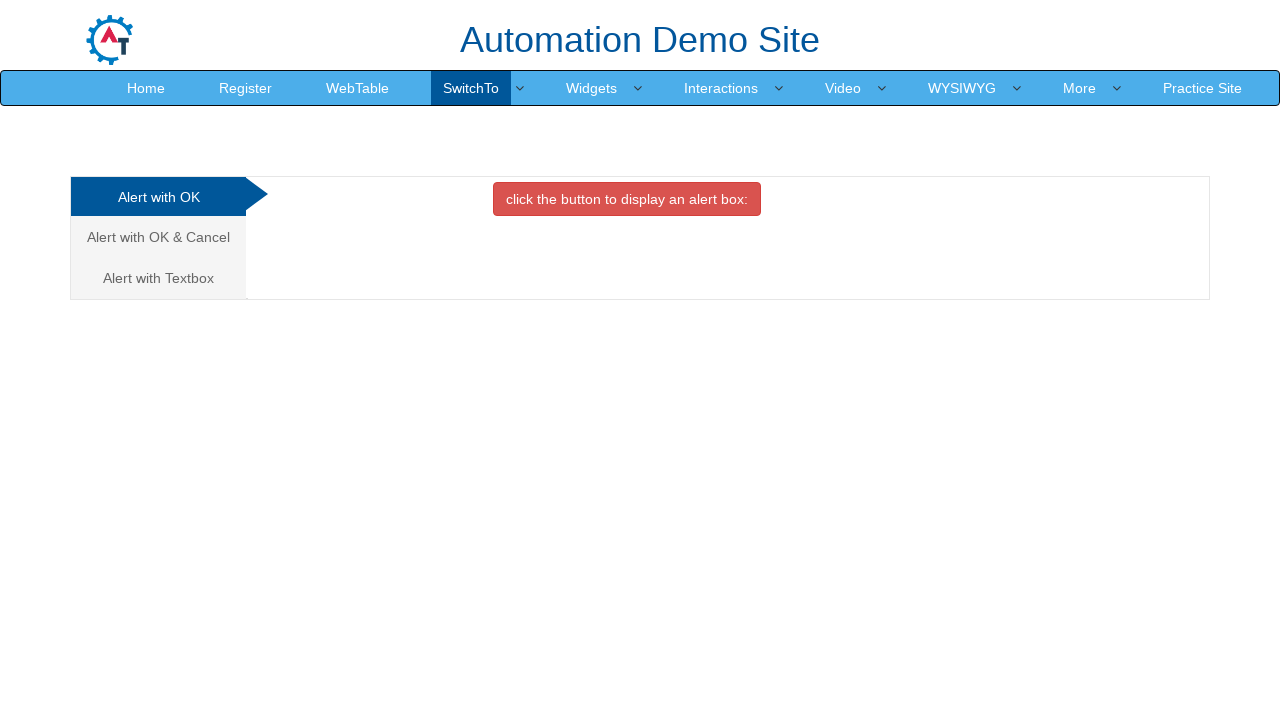

Clicked on 'Alert with OK & Cancel' tab at (158, 237) on xpath=//a[text()='Alert with OK & Cancel ']
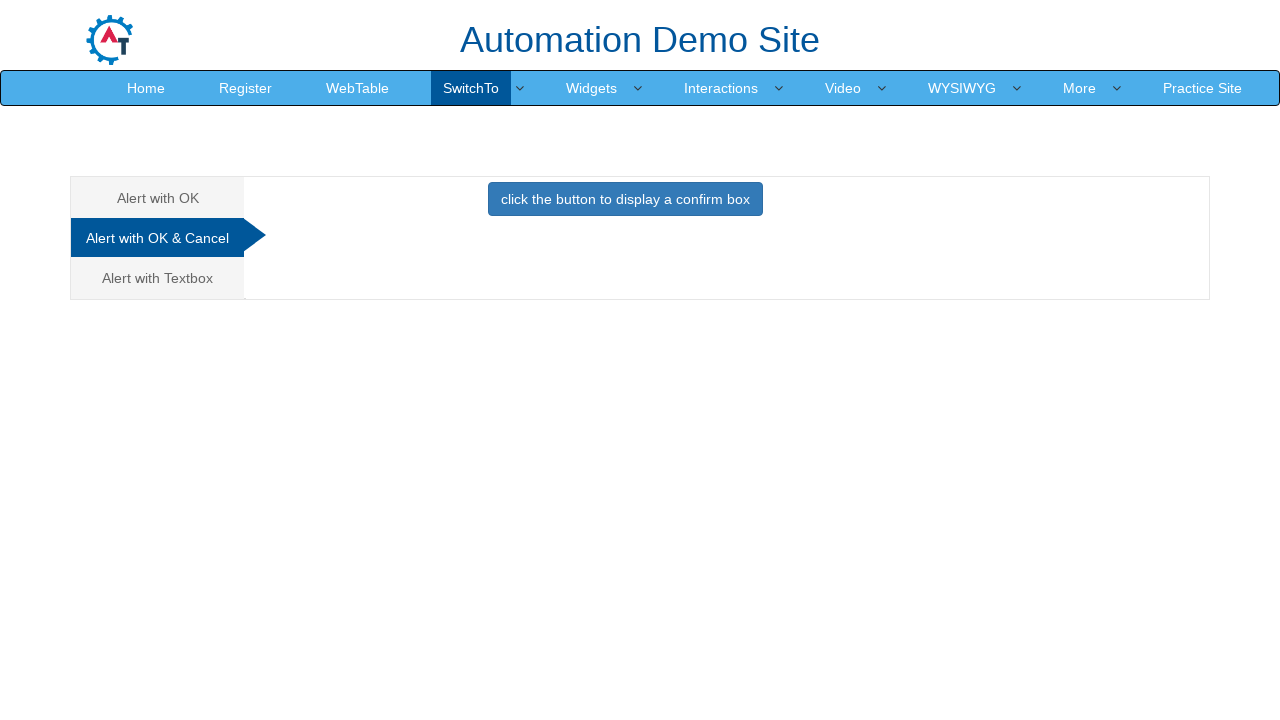

Clicked button to trigger alert dialog at (625, 199) on button.btn.btn-primary
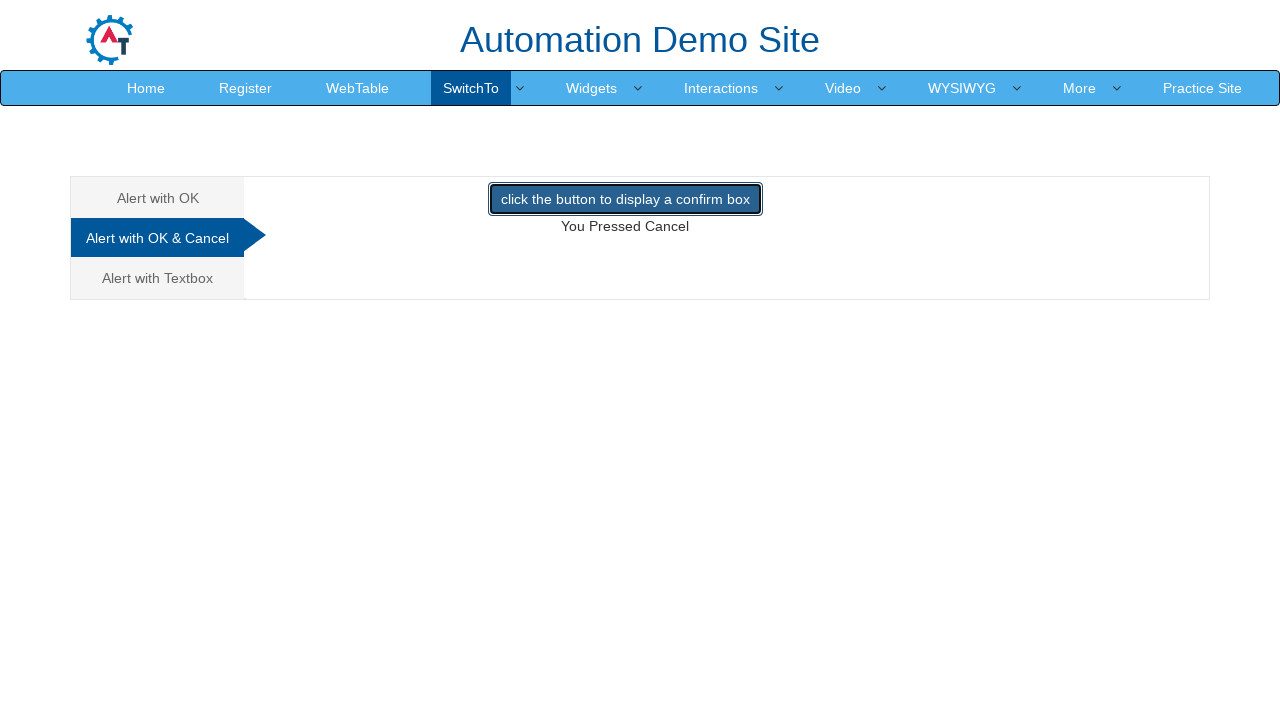

Set up dialog handler and accepted the JavaScript alert
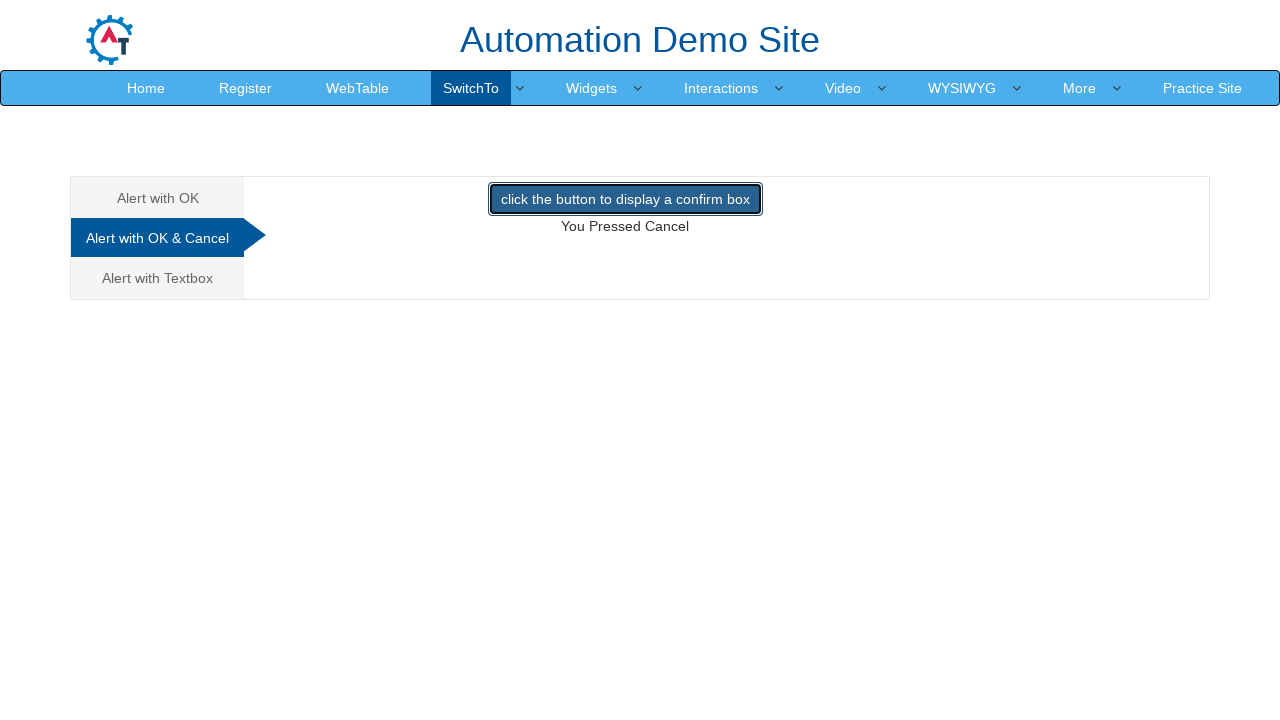

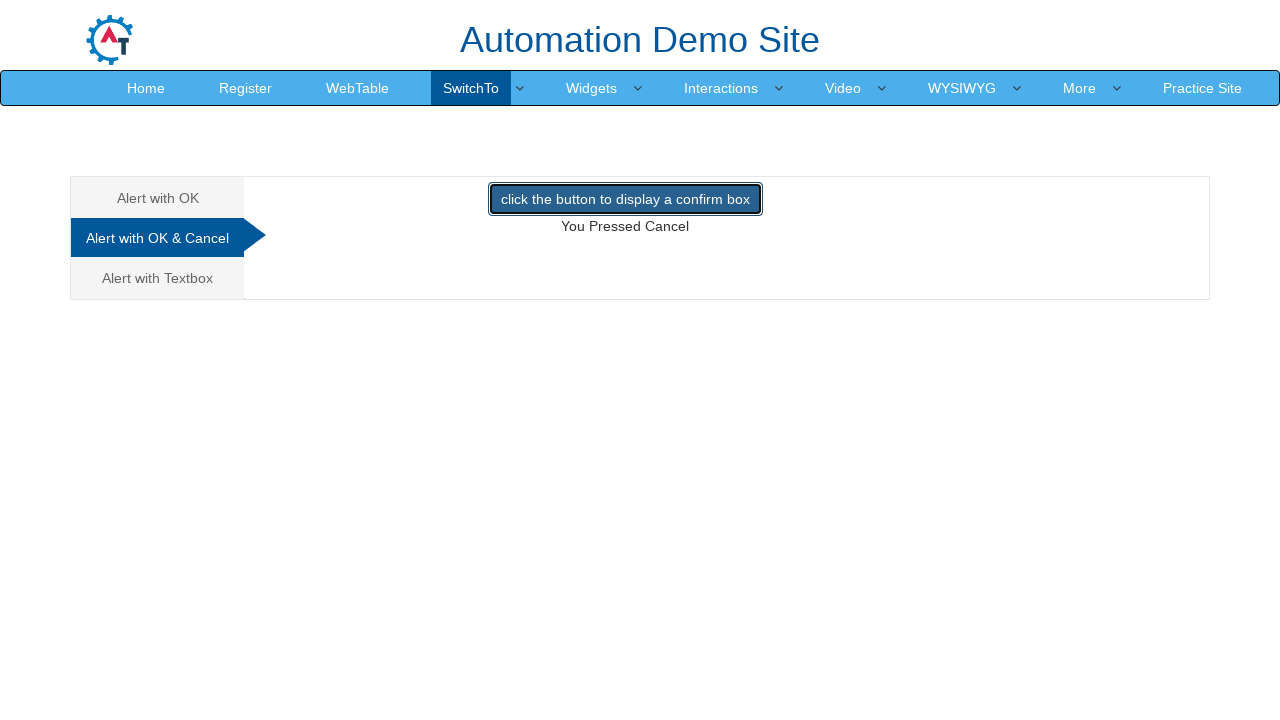